Tests that submitting signup form without confirm password shows an error message.

Starting URL: https://www.sharelane.com/cgi-bin/register.py

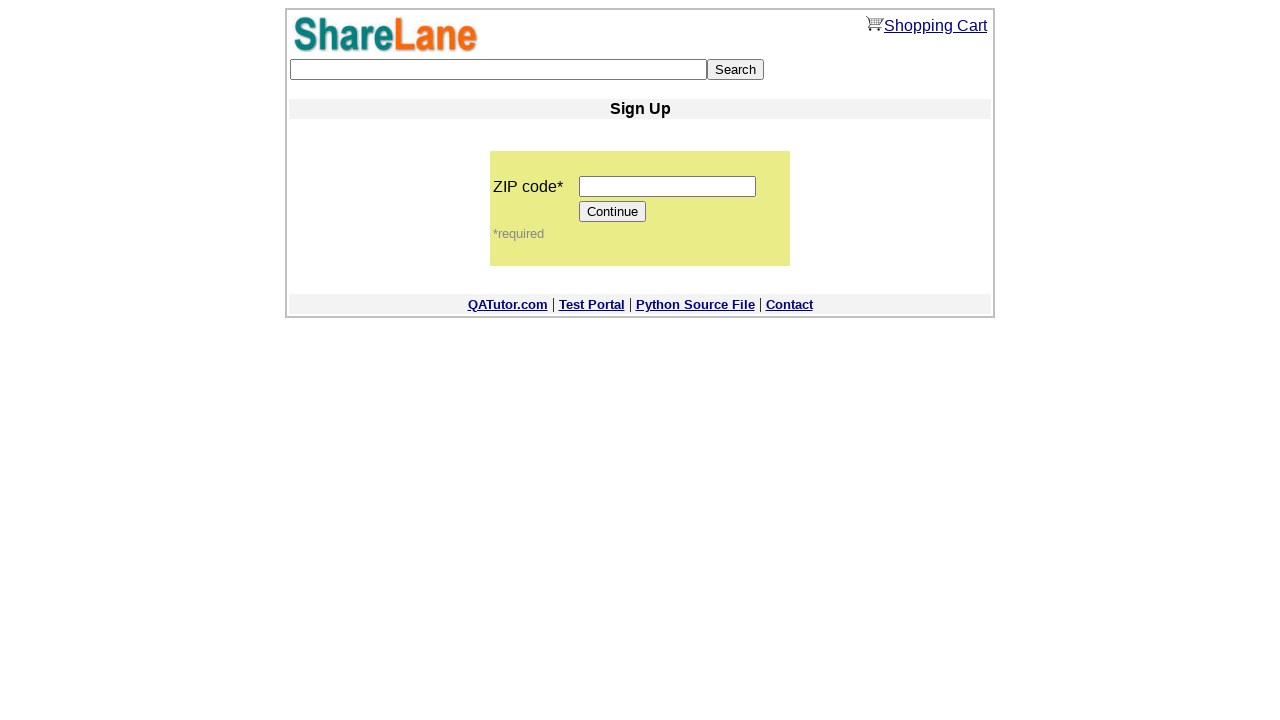

Filled zip code field with '12345' on input[name='zip_code']
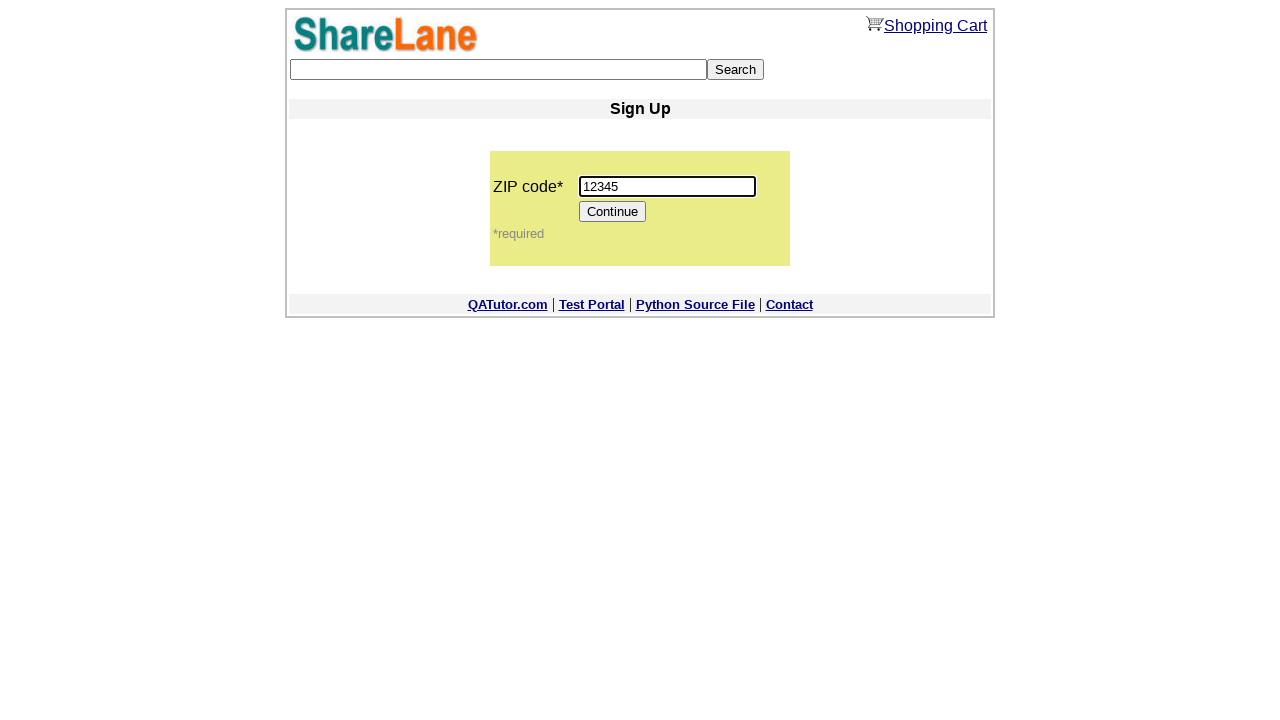

Clicked Continue button at (613, 212) on input[value='Continue']
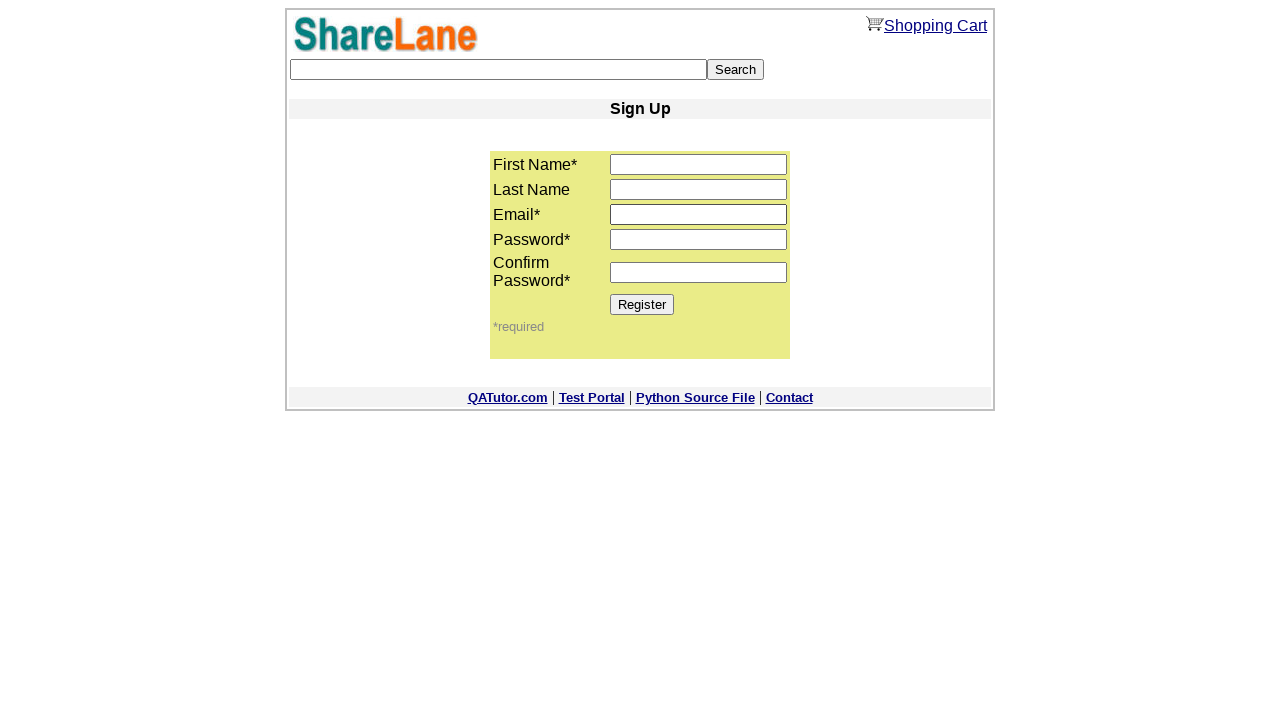

Filled first name field with 'Michael' on input[name='first_name']
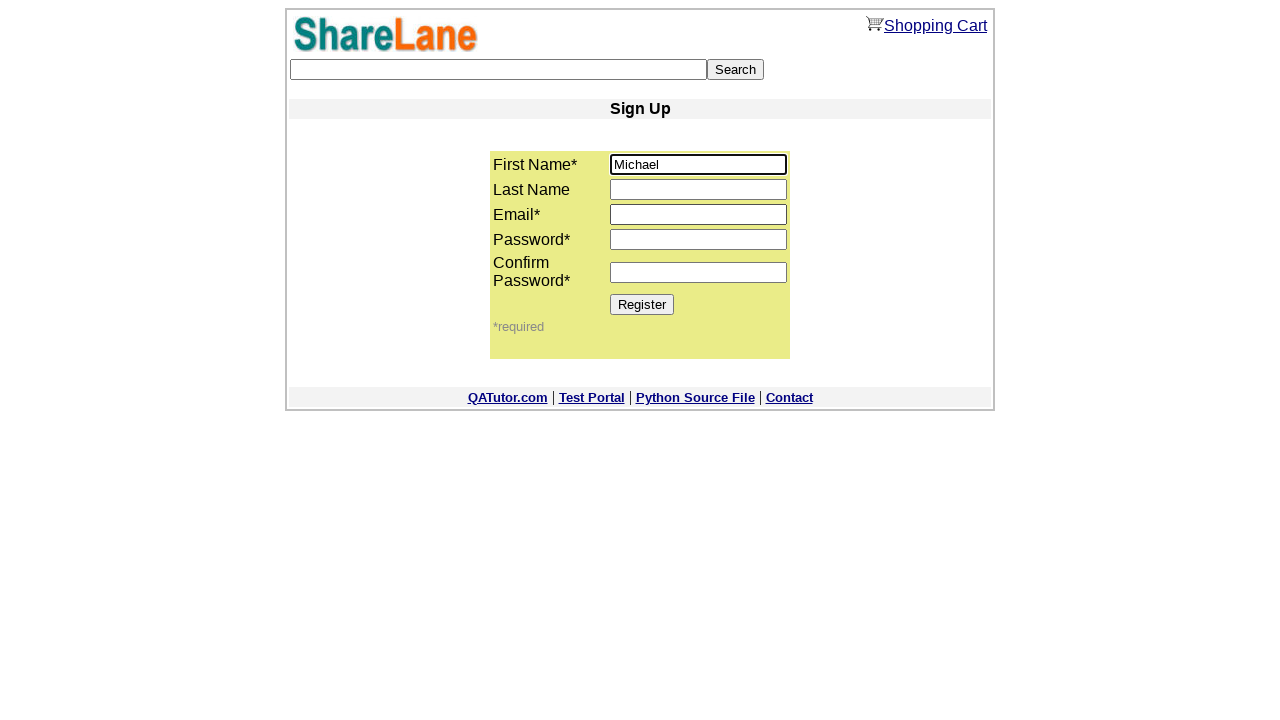

Filled last name field with 'Brown' on input[name='last_name']
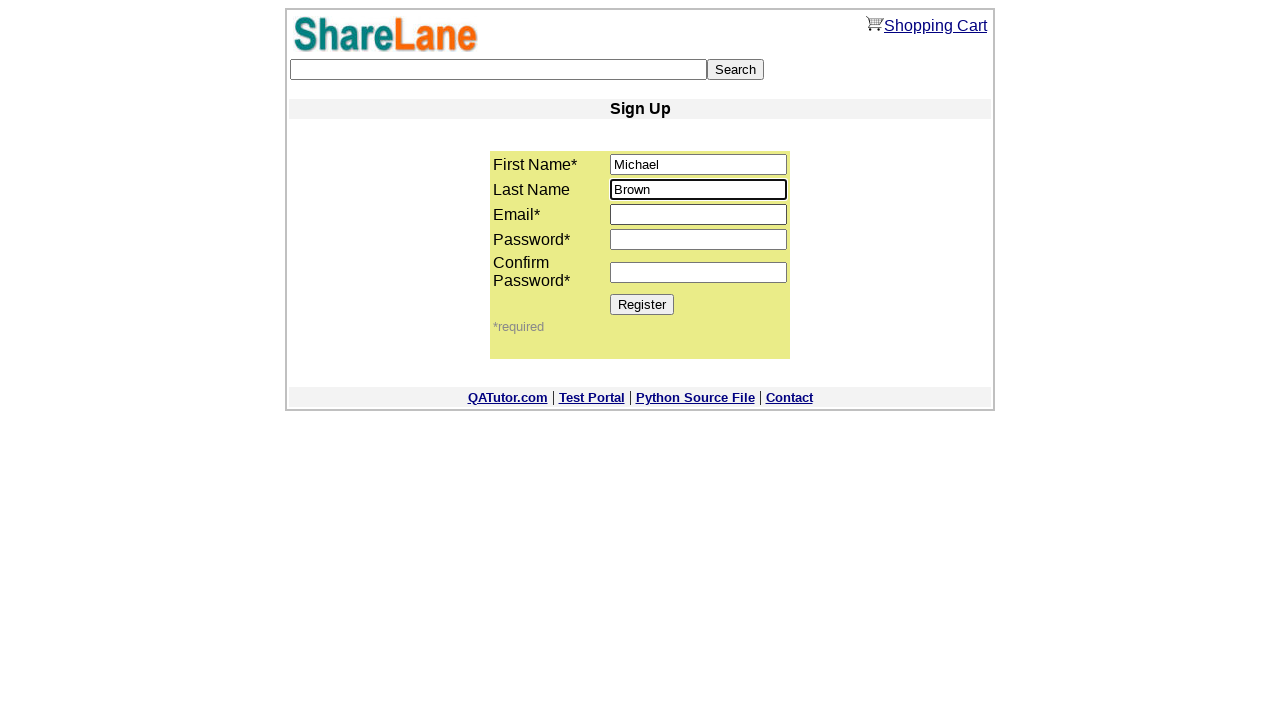

Filled email field with 'michael.brown@demo.com' on input[name='email']
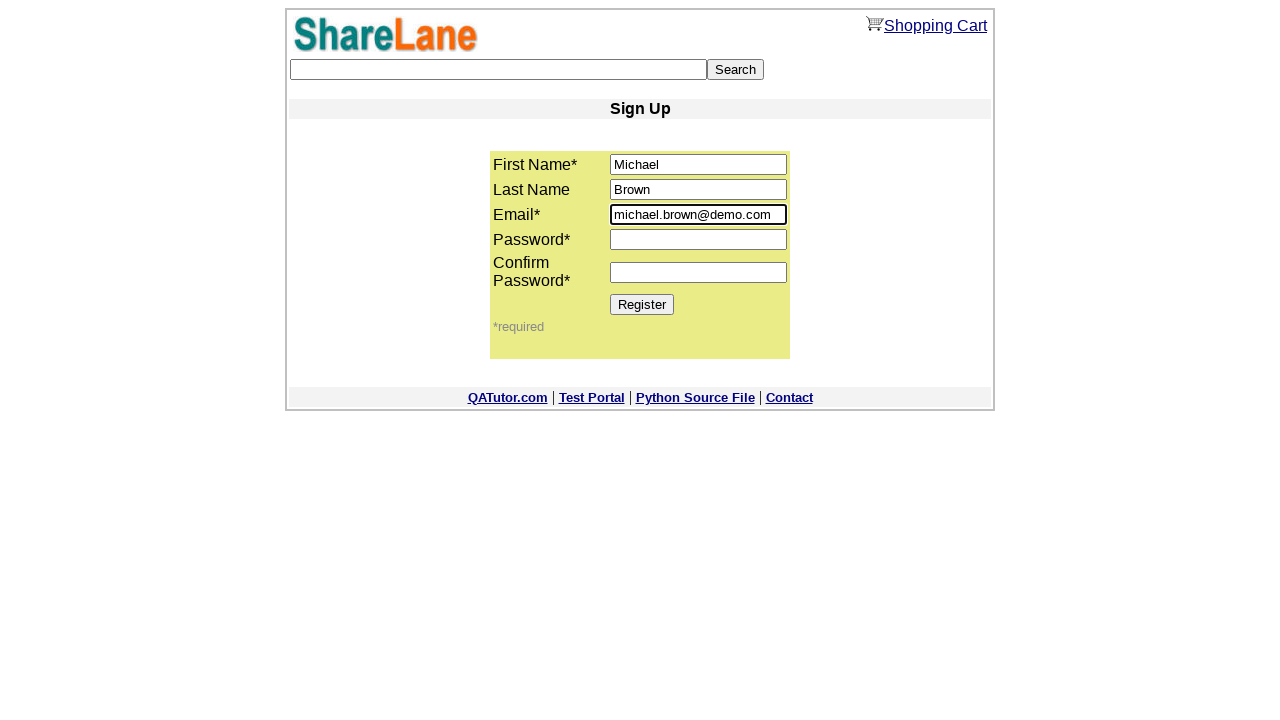

Filled password field with 'mikepass22' on input[name='password1']
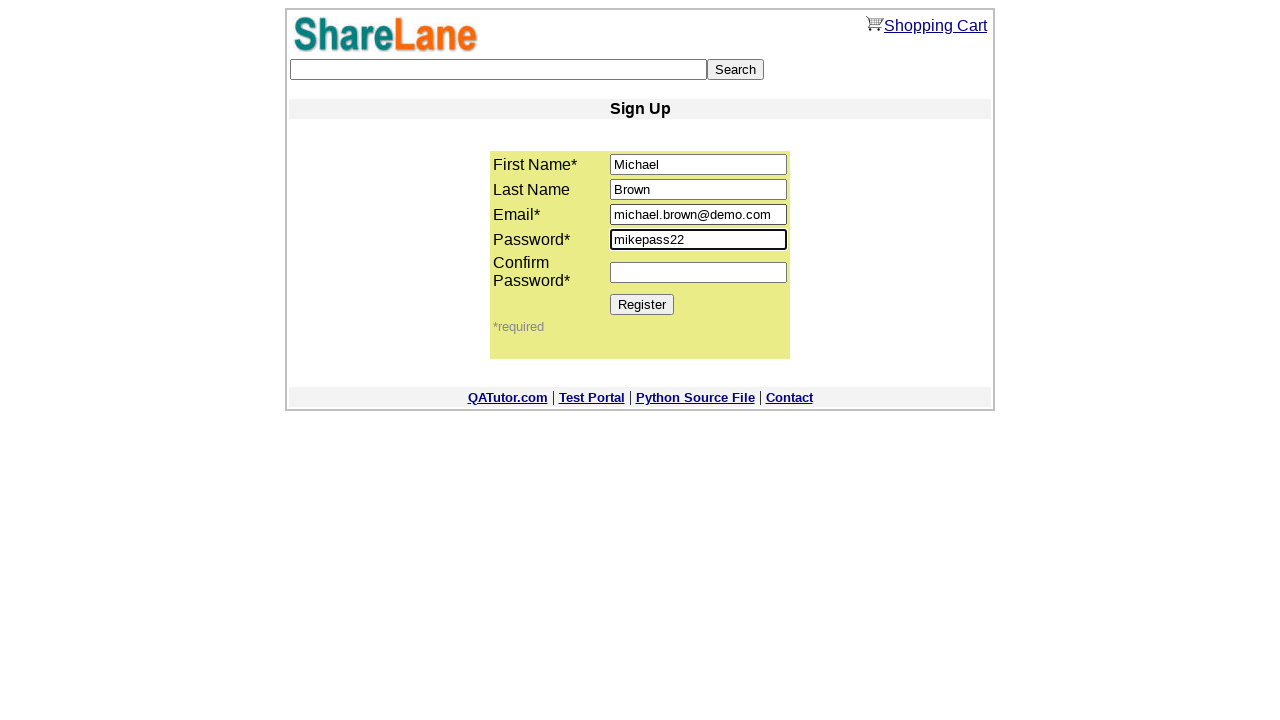

Clicked Register button without filling confirm password at (642, 304) on input[value='Register']
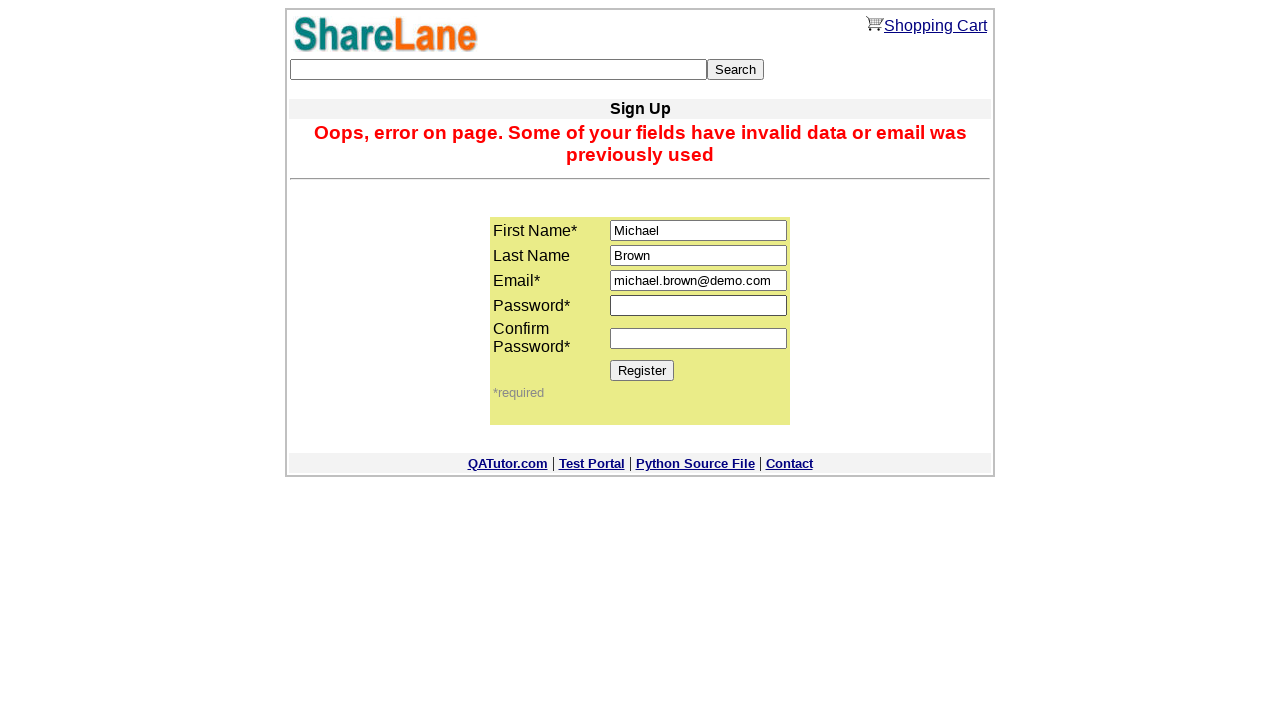

Error message displayed confirming validation failed for missing confirm password
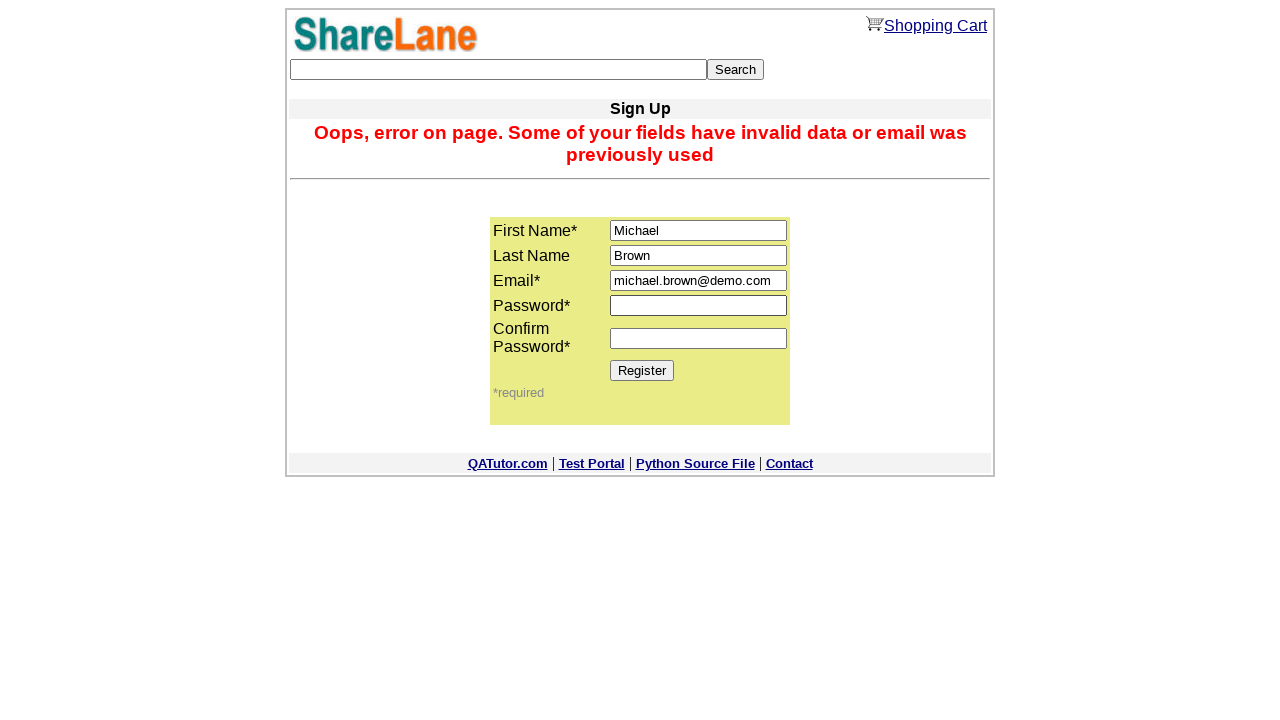

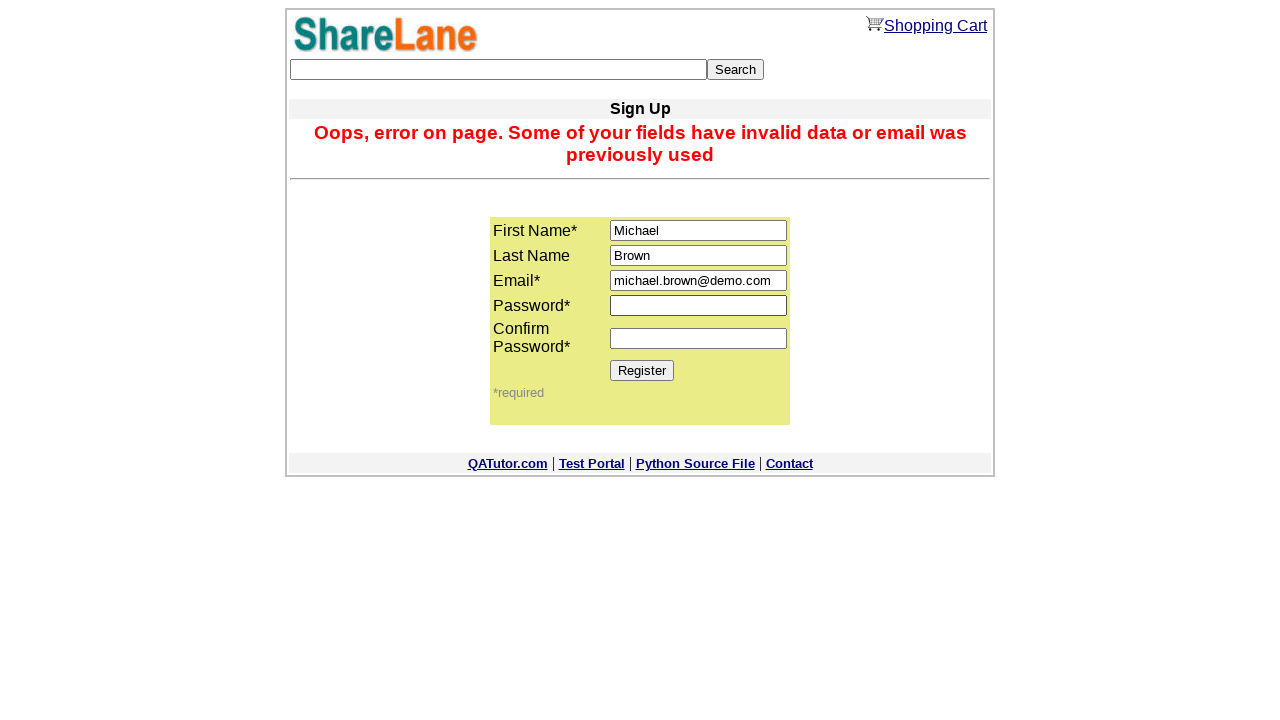